Tests horizontal slider interaction by clicking and dragging the slider element to a new position

Starting URL: https://the-internet.herokuapp.com/horizontal_slider

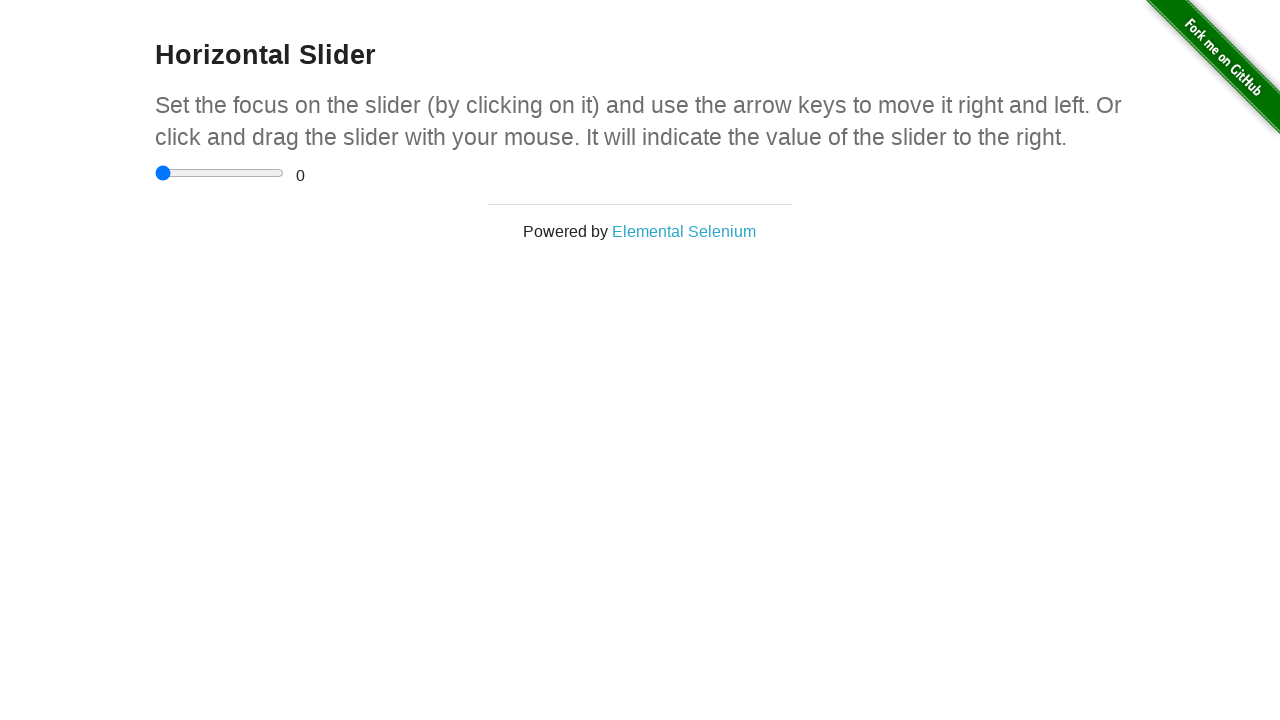

Navigated to horizontal slider page
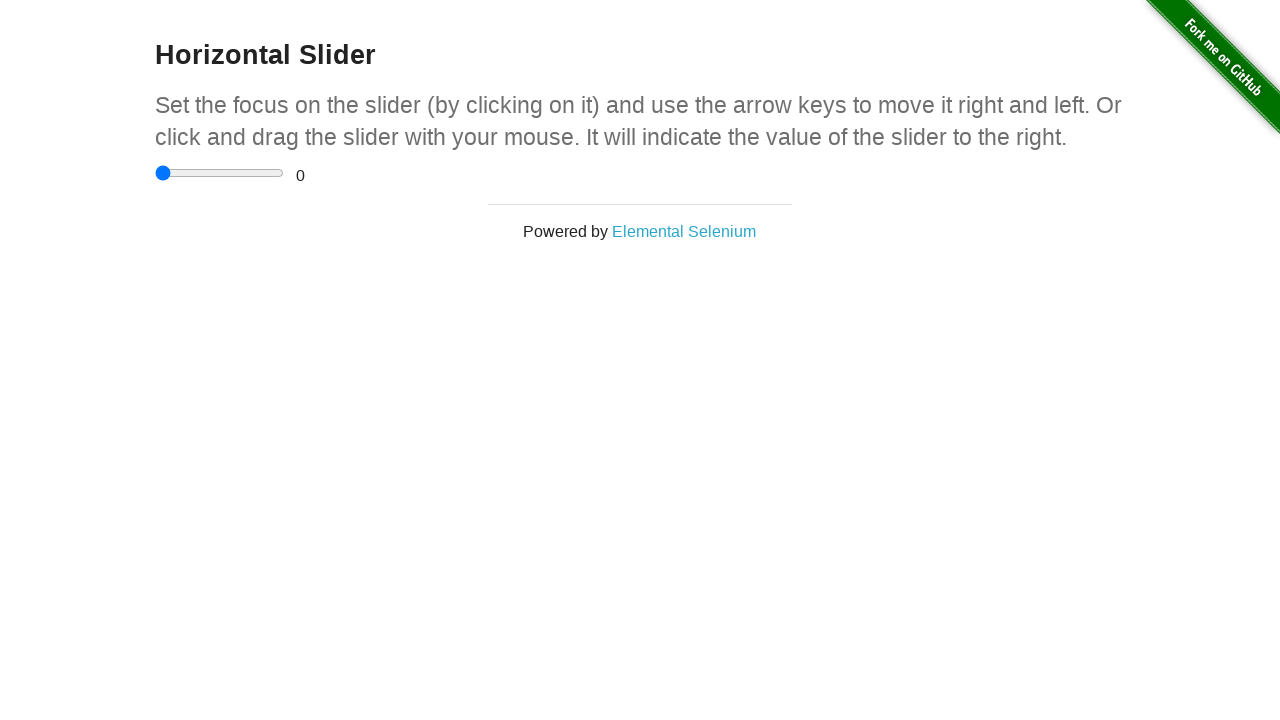

Located the horizontal slider element
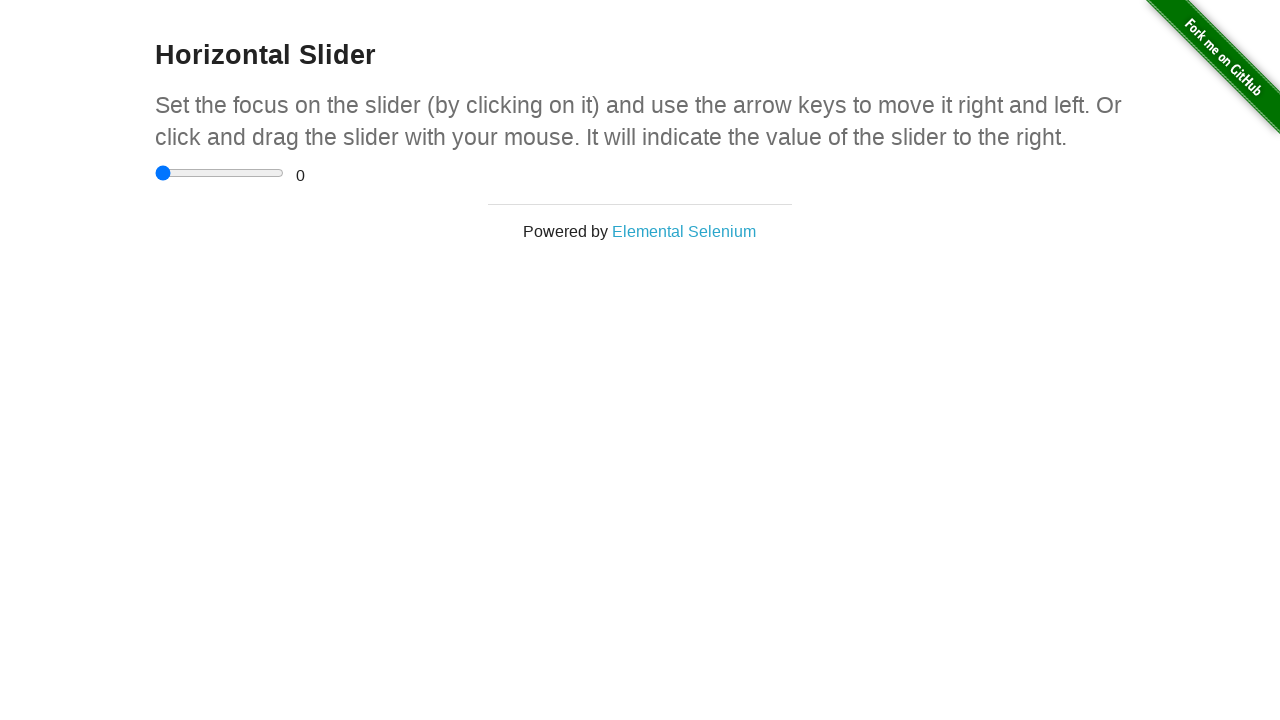

Dragged slider element to new position (offset: x=30, y=15) at (185, 180)
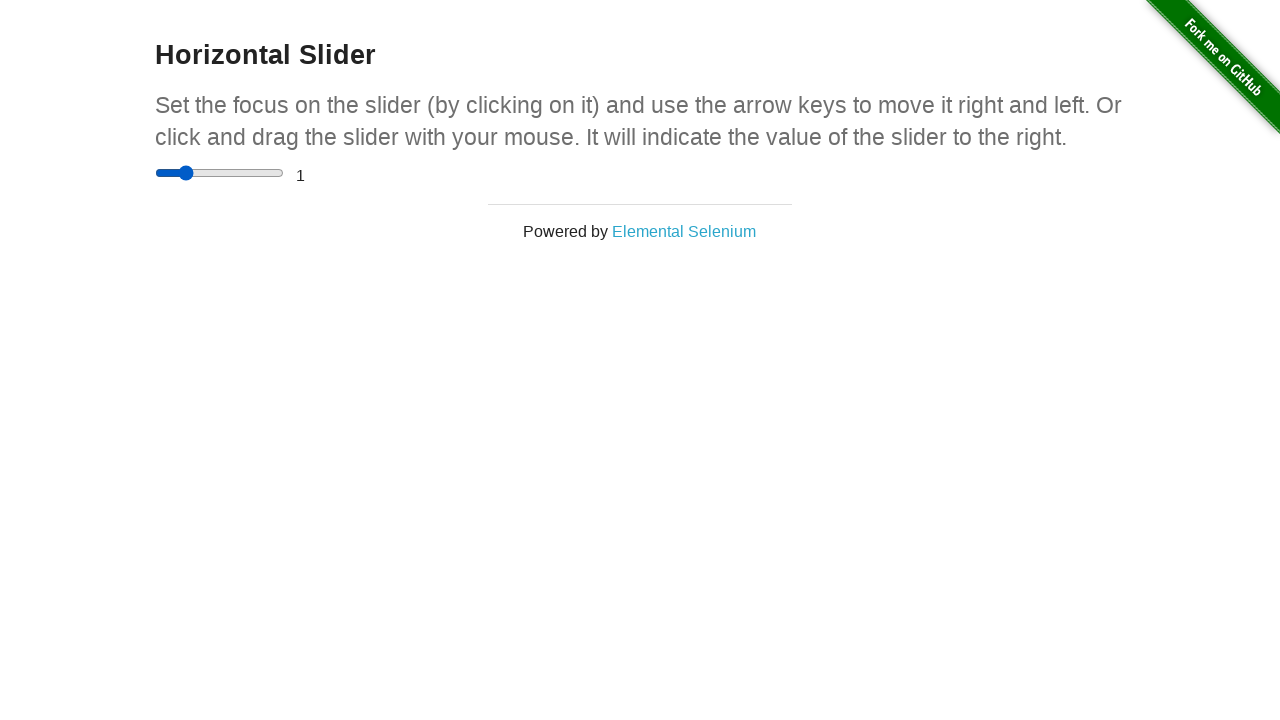

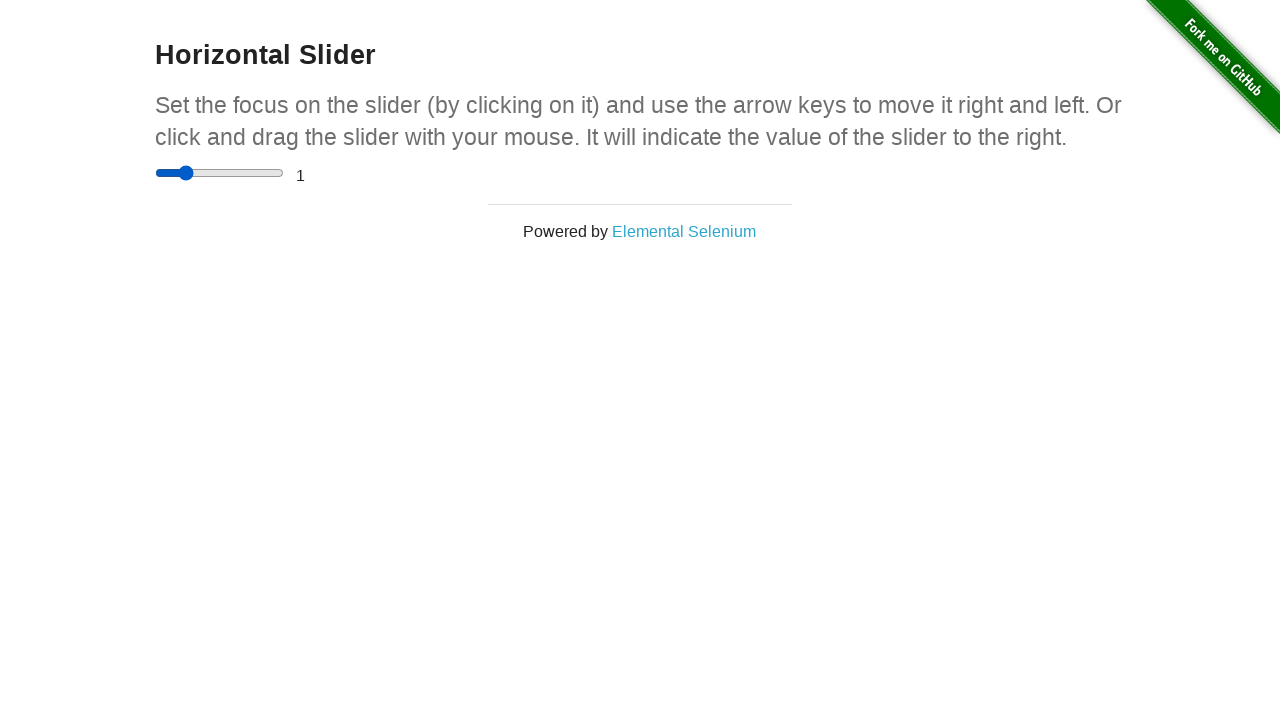